Tests navigation to a healthcare demo application and clicks the "Make Appointment" button to initiate the appointment booking flow.

Starting URL: https://katalon-demo-cura.herokuapp.com/

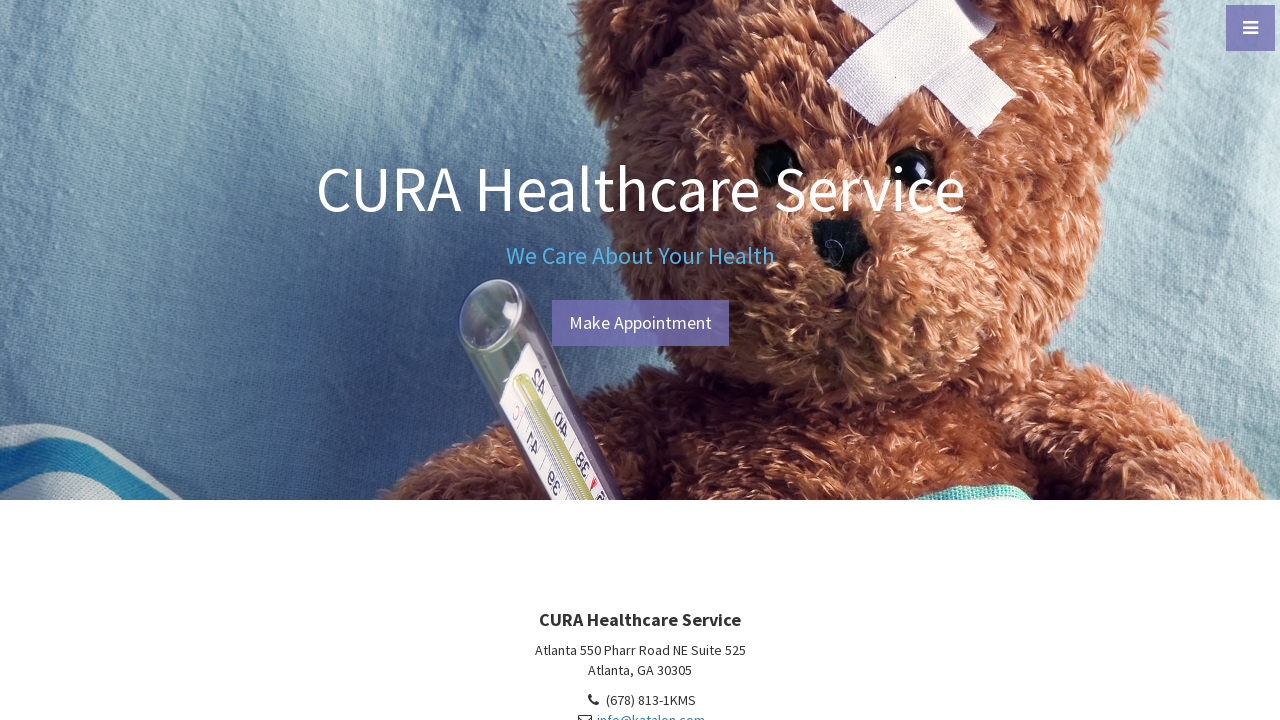

Clicked 'Make Appointment' button to initiate appointment booking flow at (640, 323) on text=Make Appointment
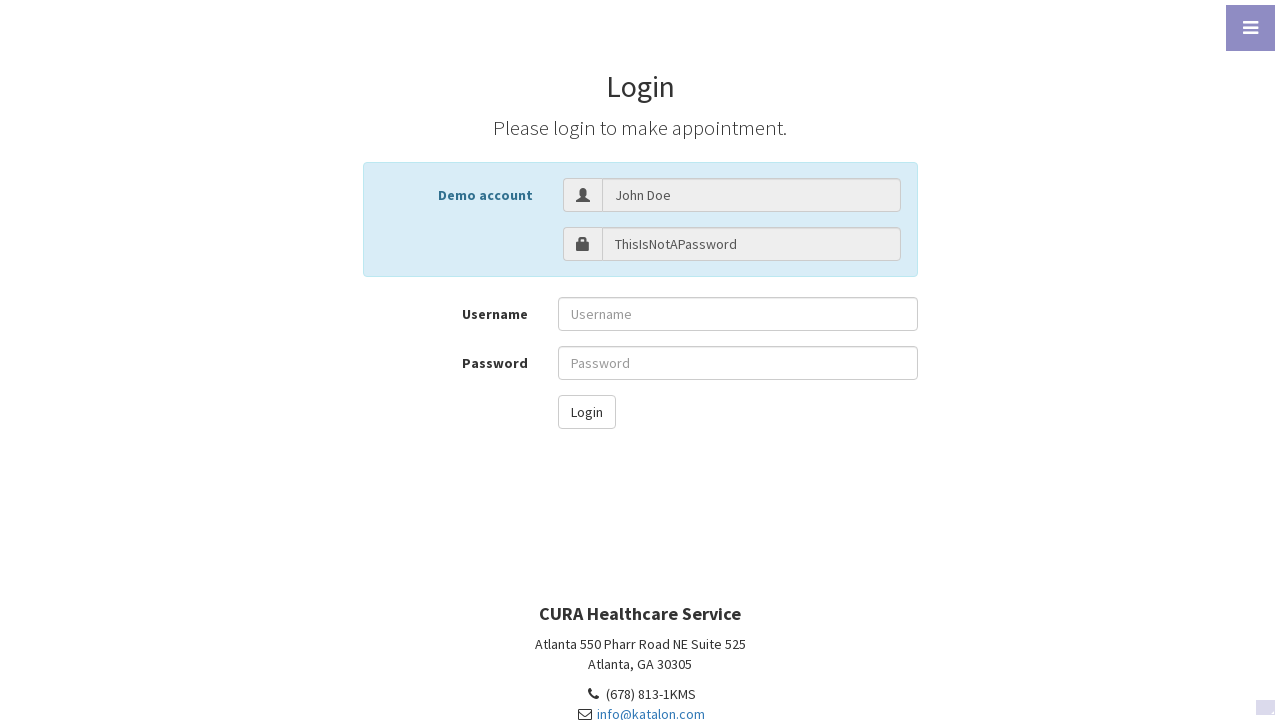

Waited for page to load after clicking Make Appointment
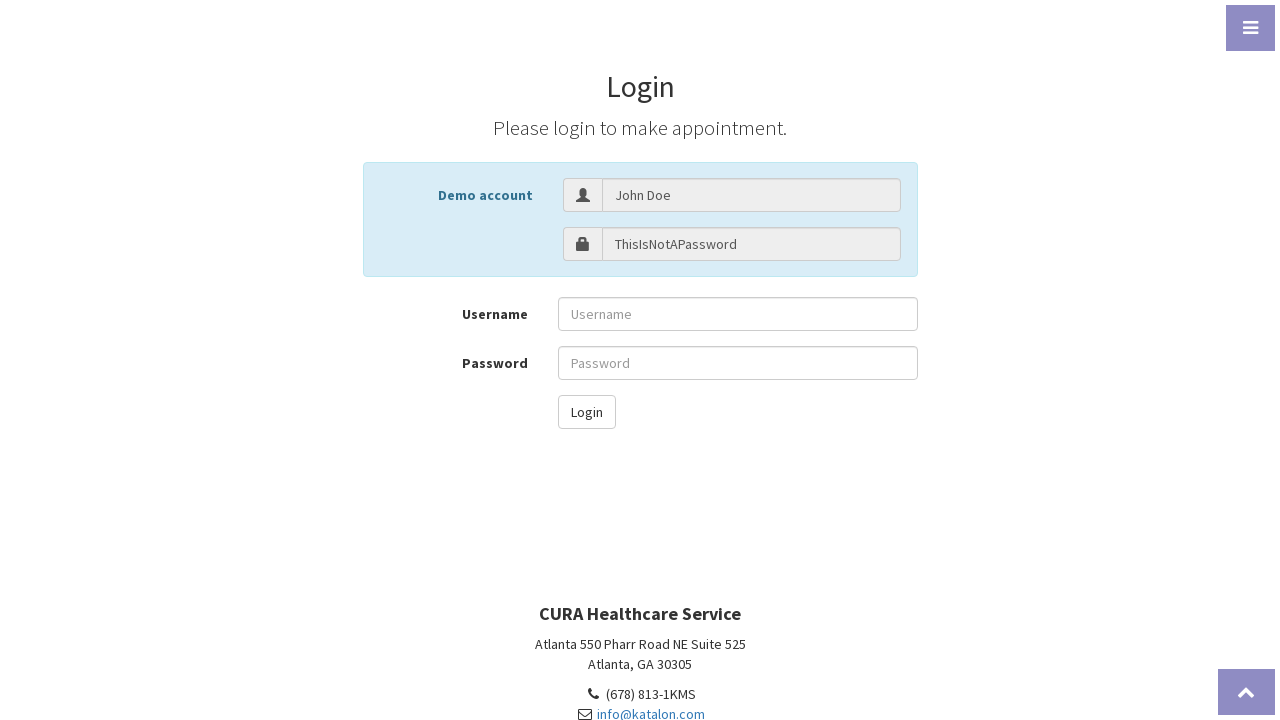

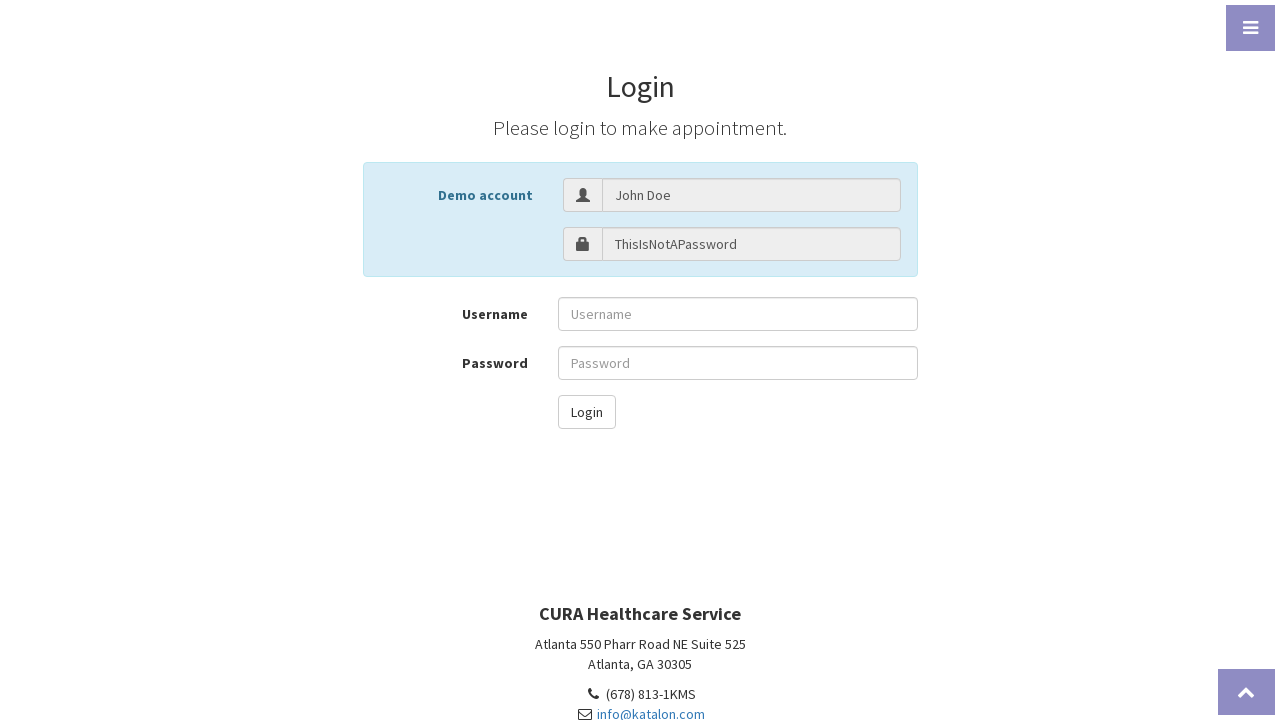